Navigates to Katalon documentation site and hovers over the first navigation item in the navbar

Starting URL: https://docs.katalon.com/

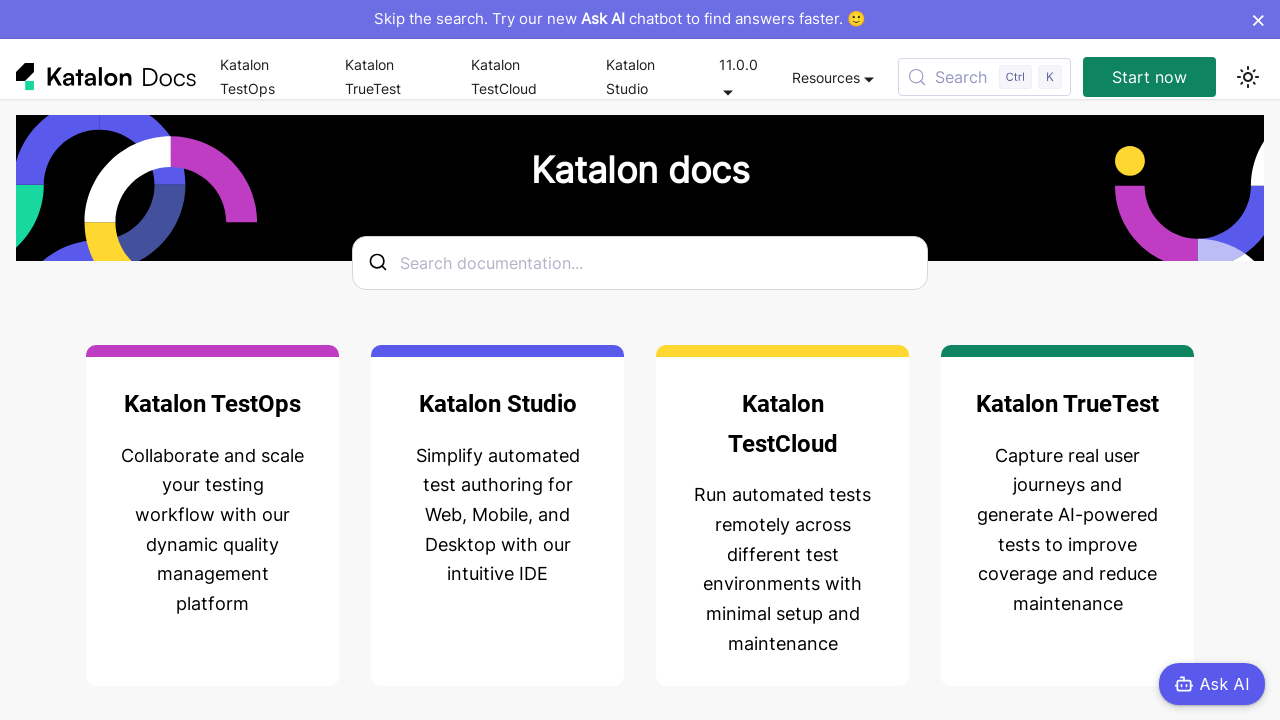

Located first navigation item in navbar
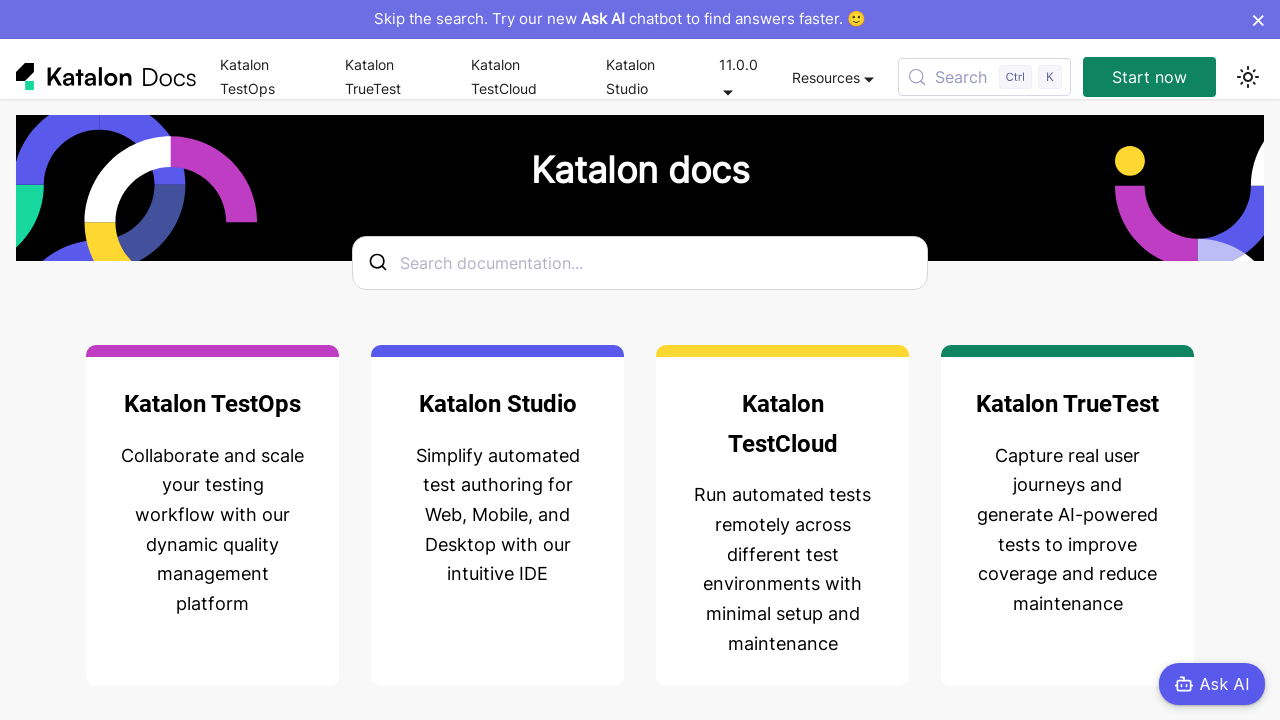

Hovered over first navigation item in navbar at (270, 77) on nav .navbar__item >> nth=0
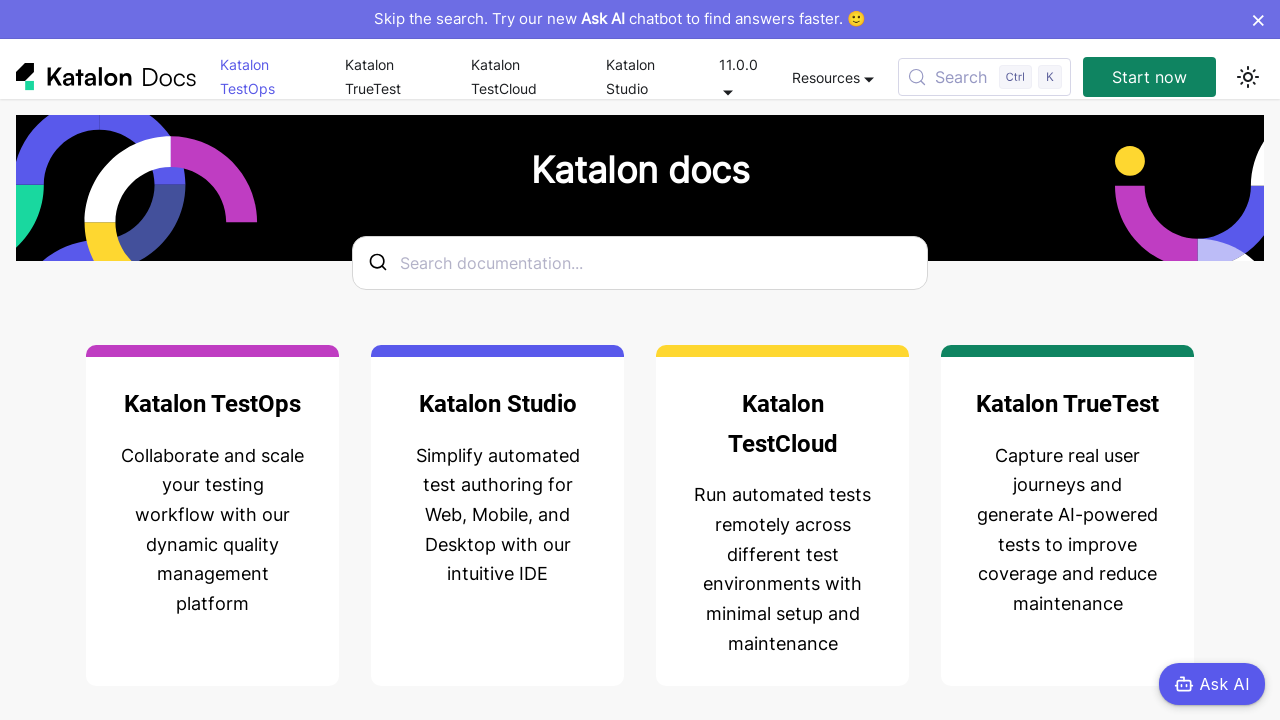

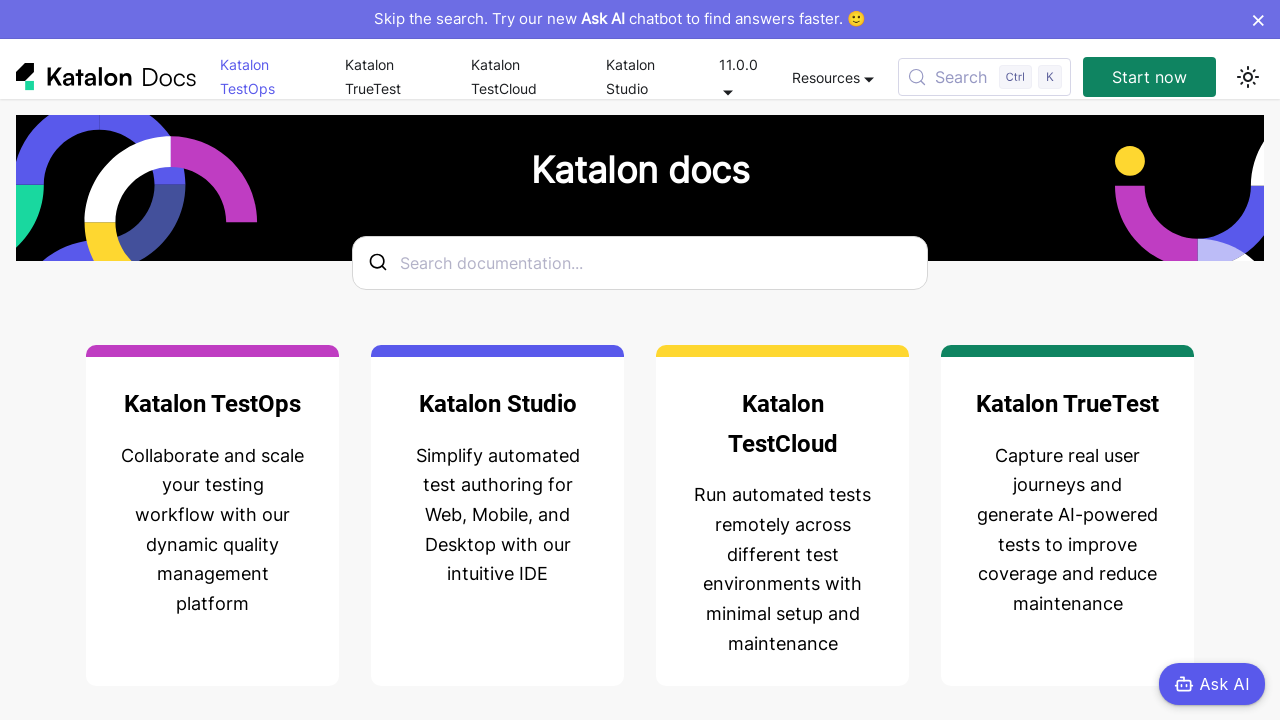